Tests that attempting to select a disabled option in a dropdown is handled appropriately

Starting URL: https://www.selenium.dev/selenium/web/formPage.html

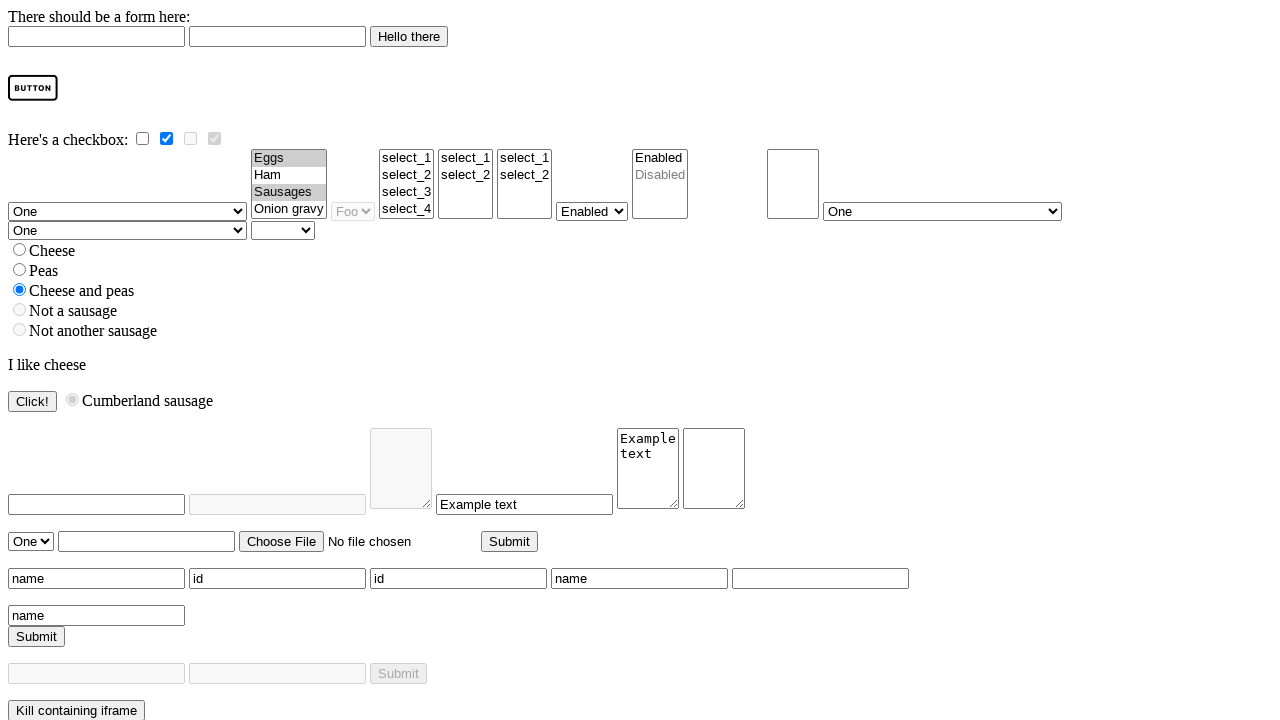

Located select element with disabled option
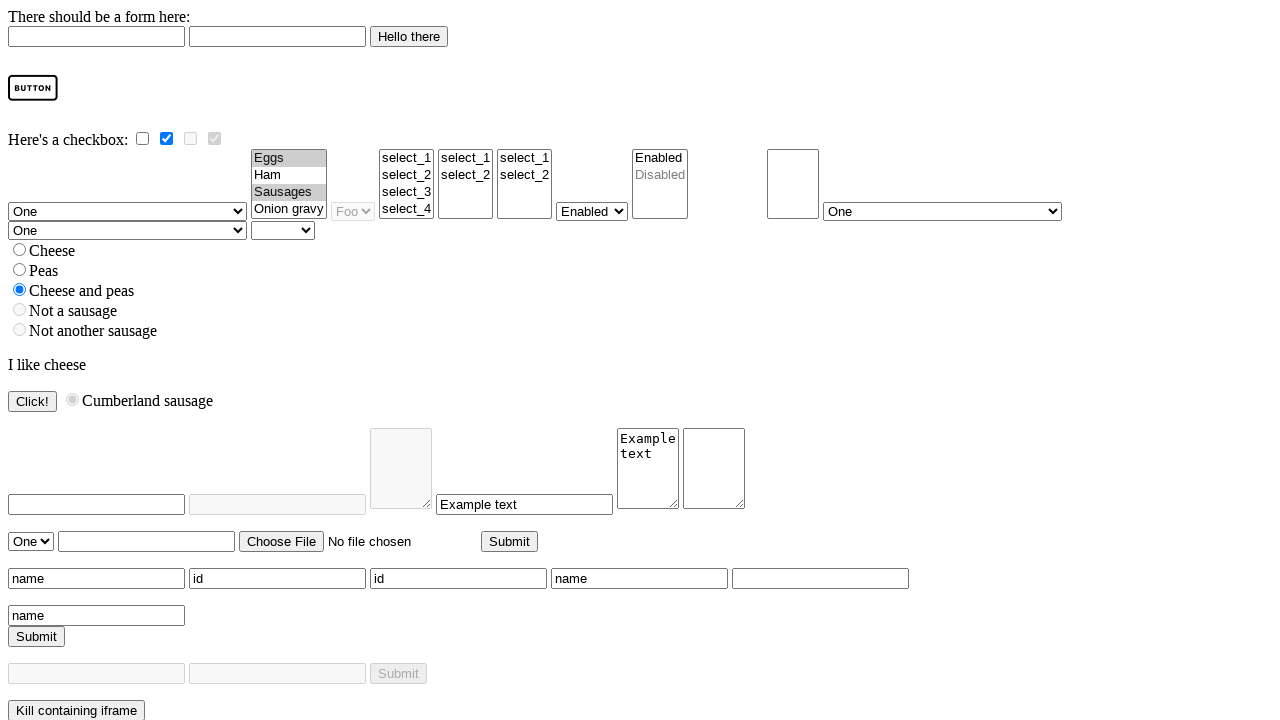

Attempted to select disabled option in dropdown on select[name='single_disabled']
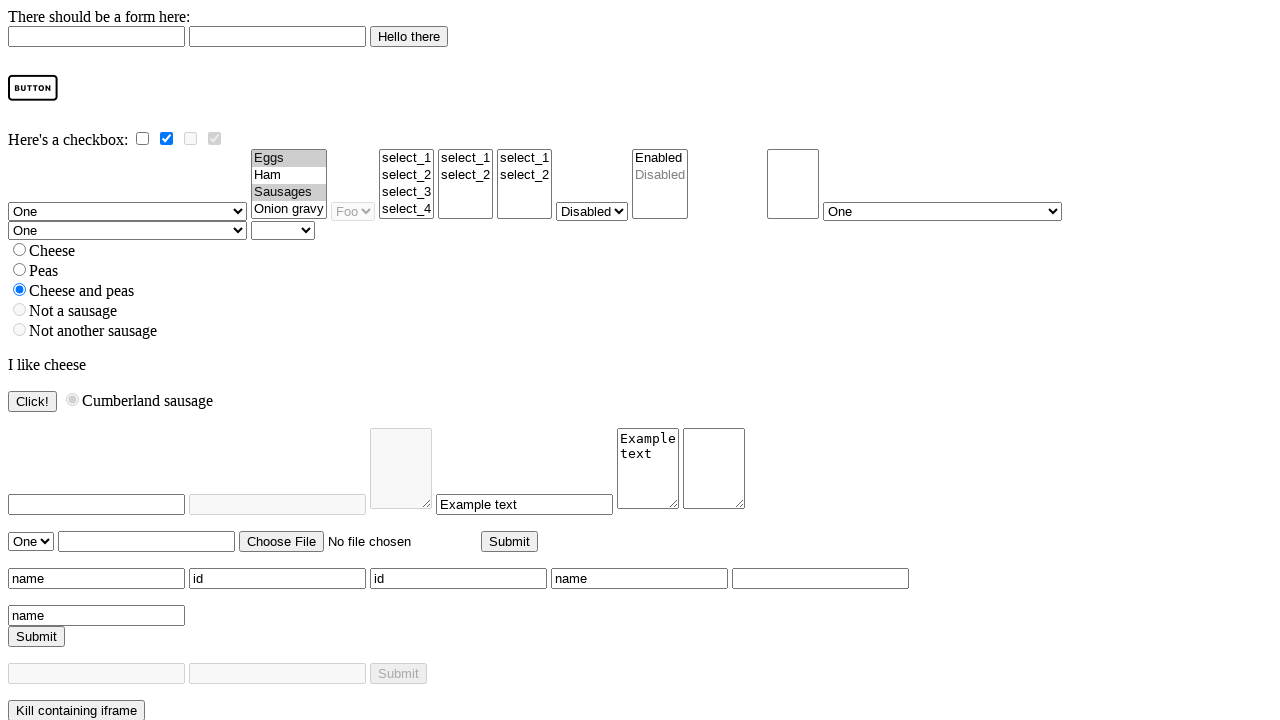

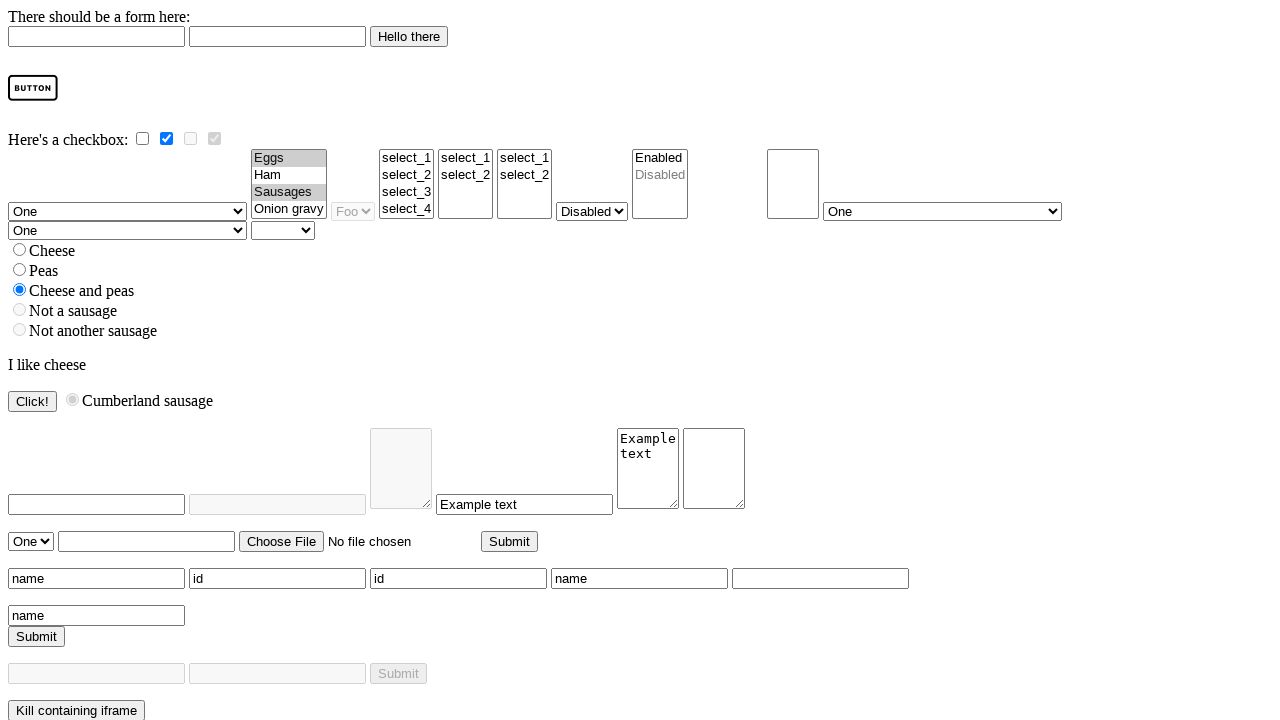